Navigates to the Ctrip mobile hotel city list page and waits for the page content to load

Starting URL: http://m.ctrip.com/webapp/hotel/citylist

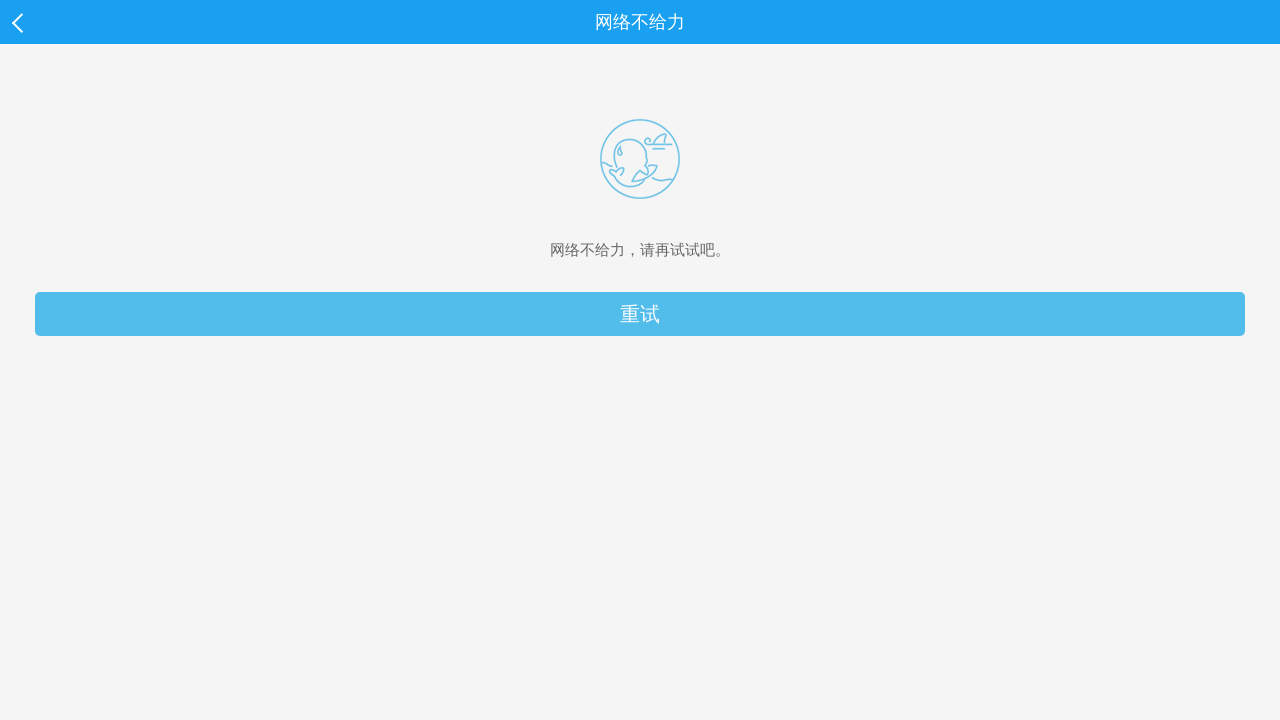

Navigated to Ctrip mobile hotel city list page
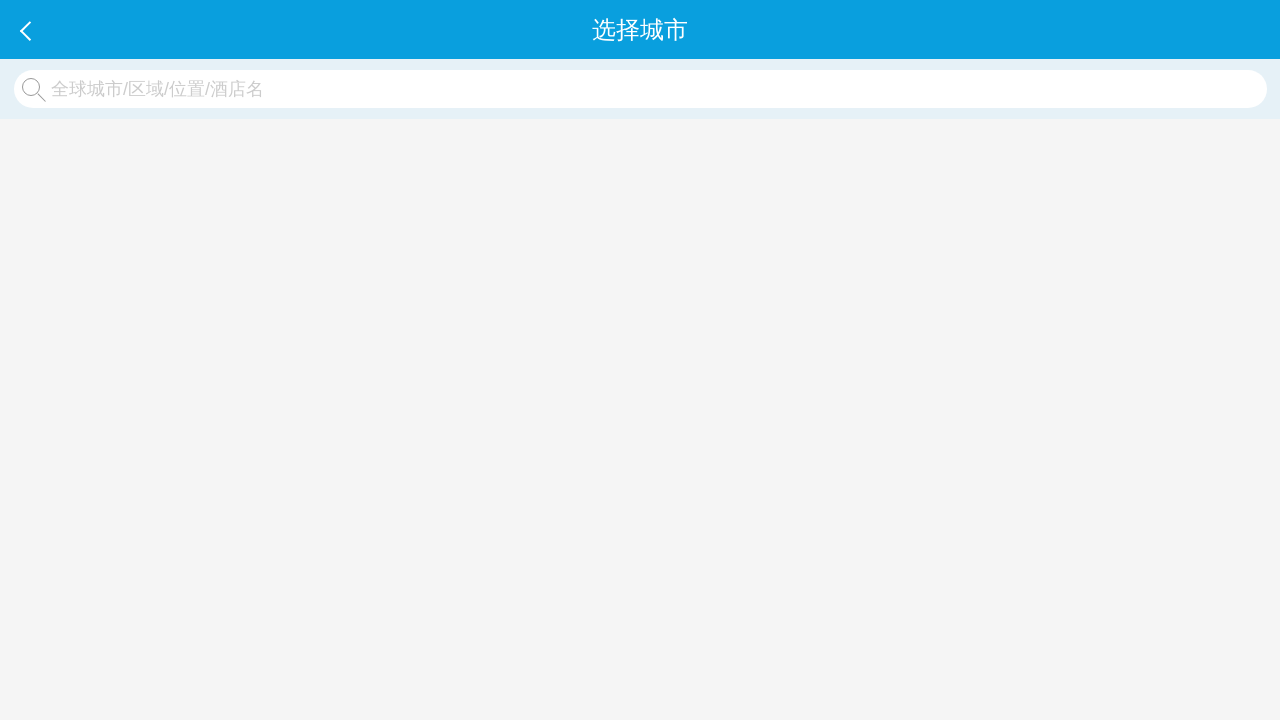

HTML element loaded
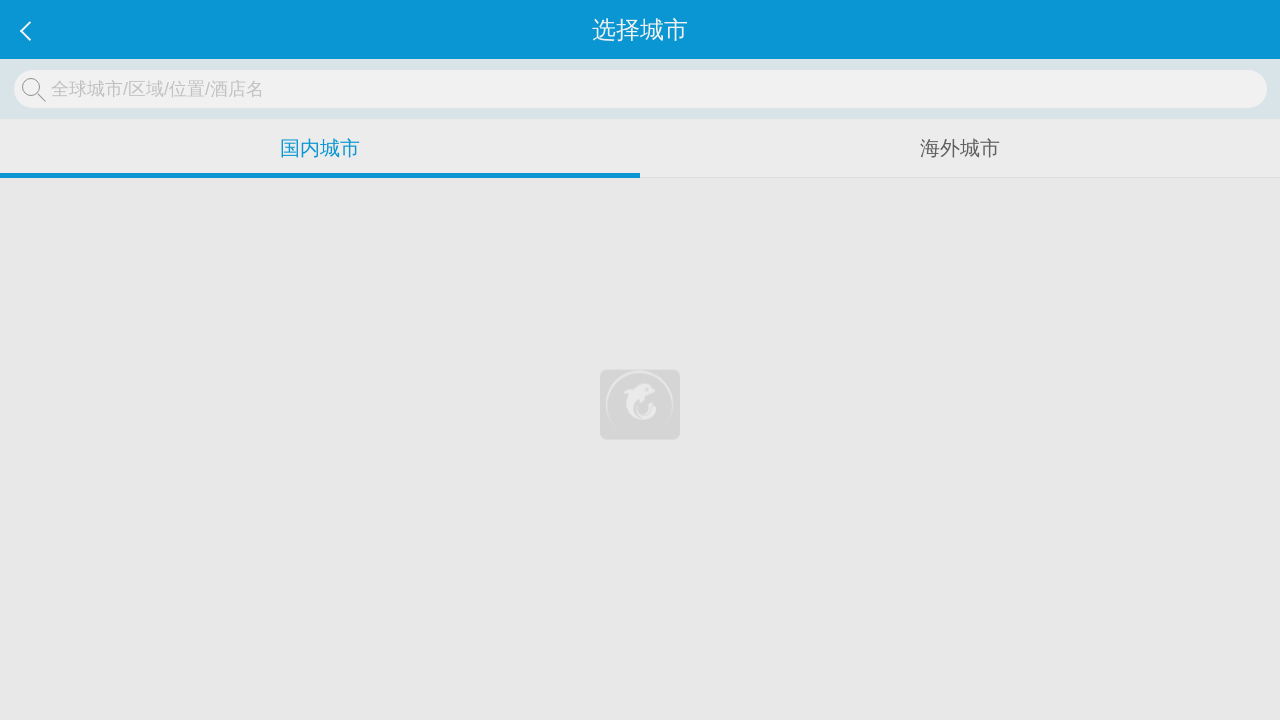

Page content fully loaded and network idle
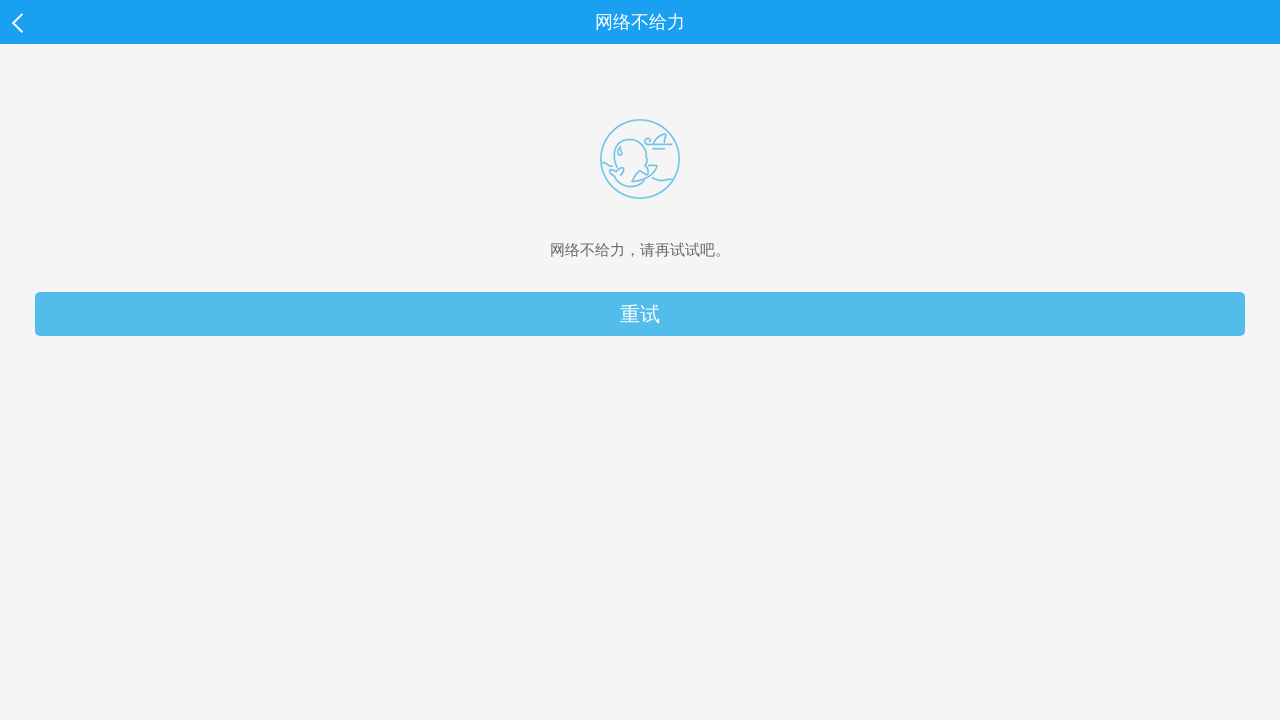

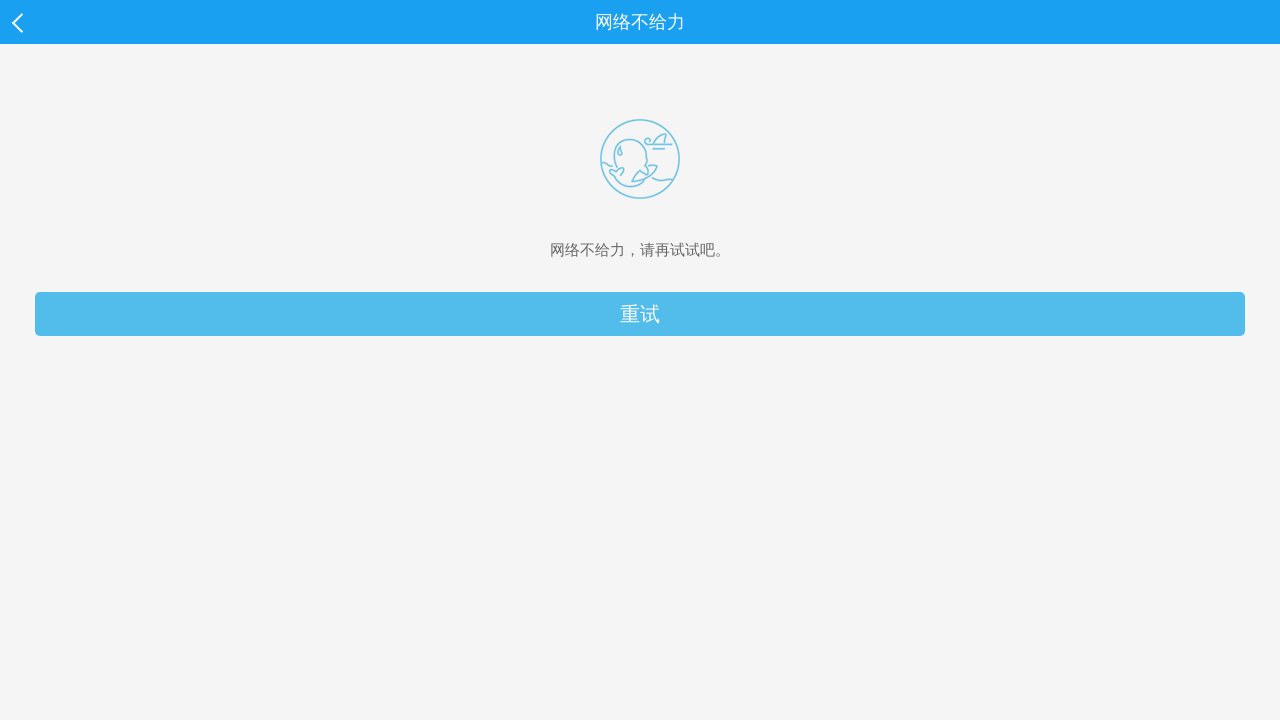